Tests dropdown selection functionality by selecting options using different methods (visible text, value, index) and working with both single and multi-select dropdowns

Starting URL: https://demoqa.com/select-menu

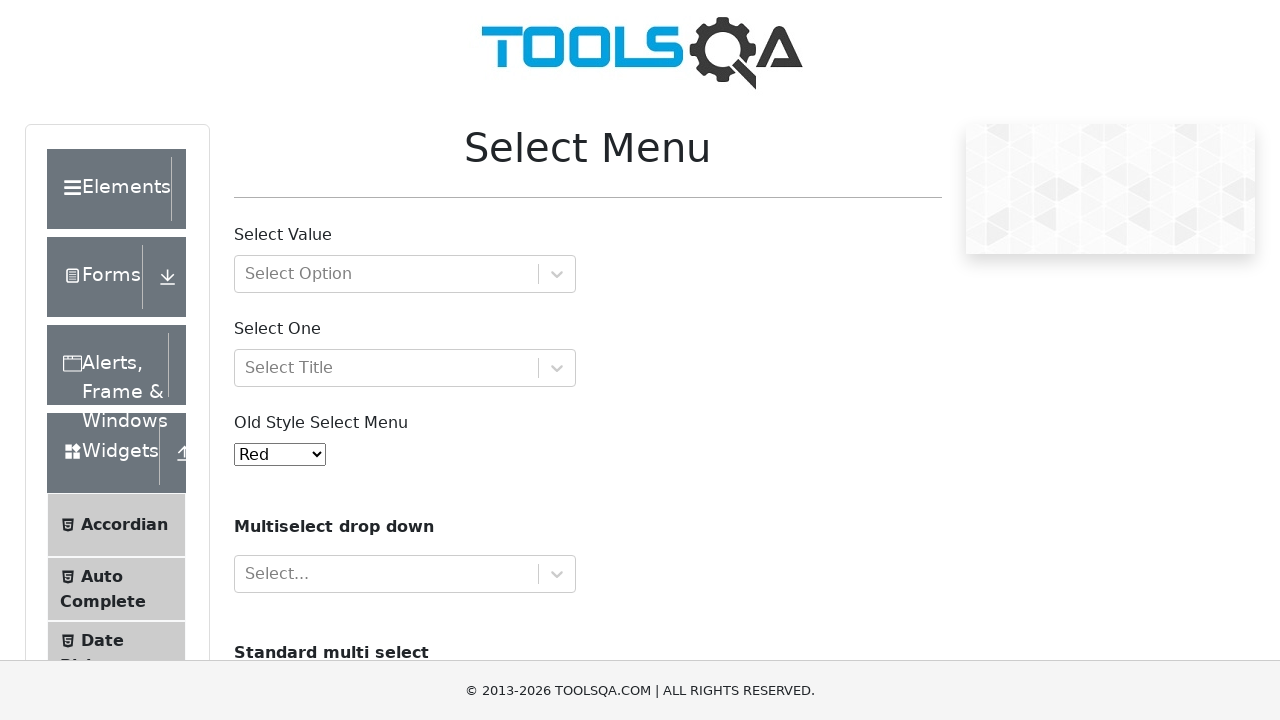

Selected 'Blue' from old style select menu using visible text on #oldSelectMenu
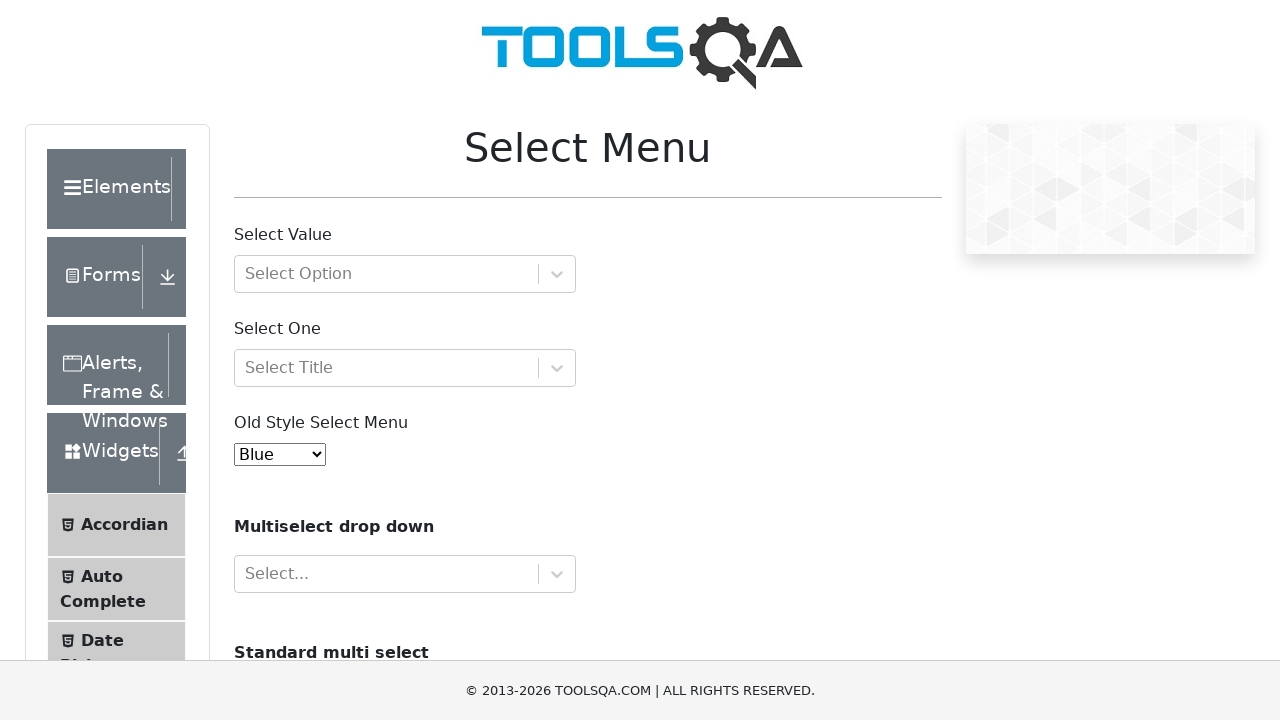

Selected option with value '4' from old style select menu on #oldSelectMenu
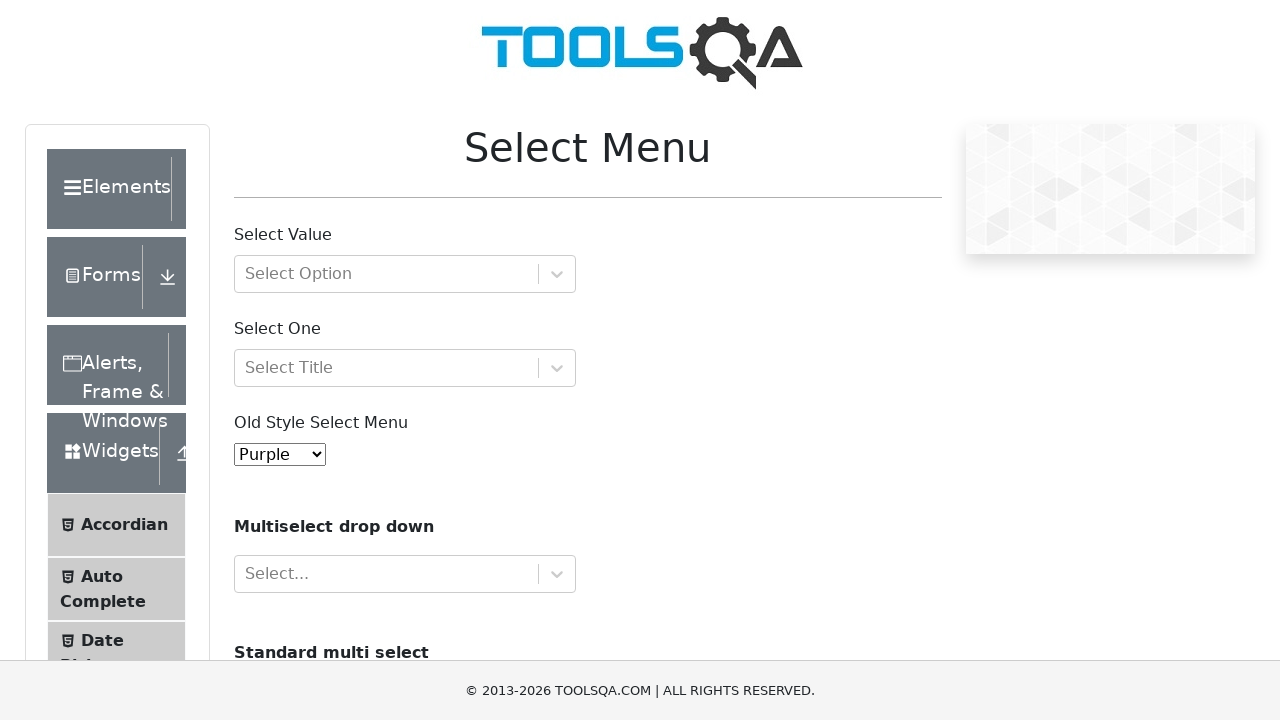

Selected option at index 3 from multi-select cars dropdown on #cars
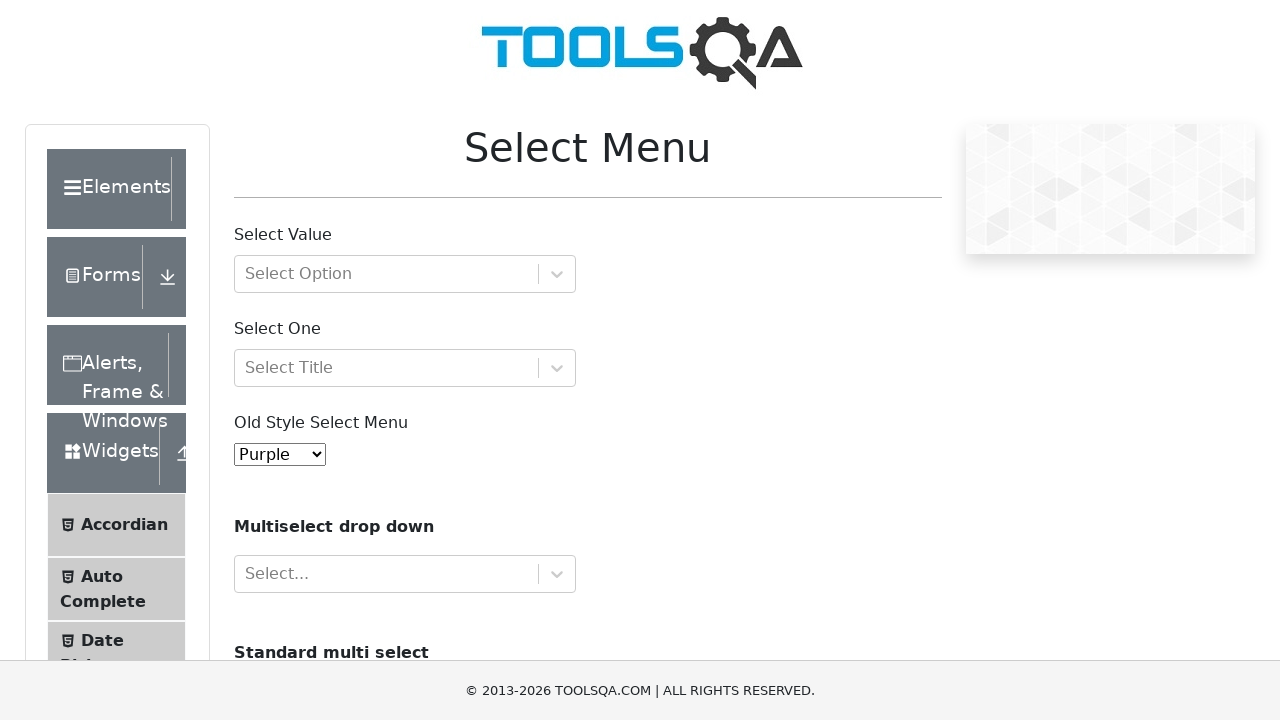

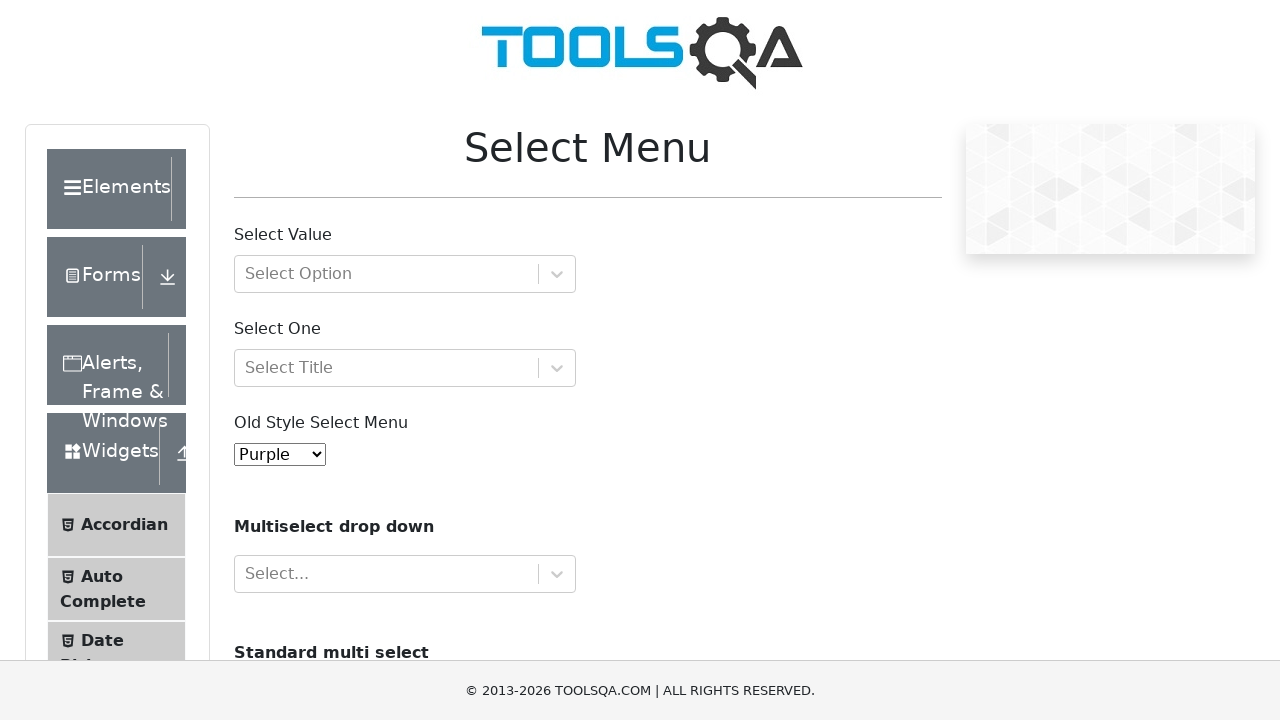